Tests jQuery UI slider functionality by dragging the slider handle to a new position

Starting URL: https://jqueryui.com/slider/

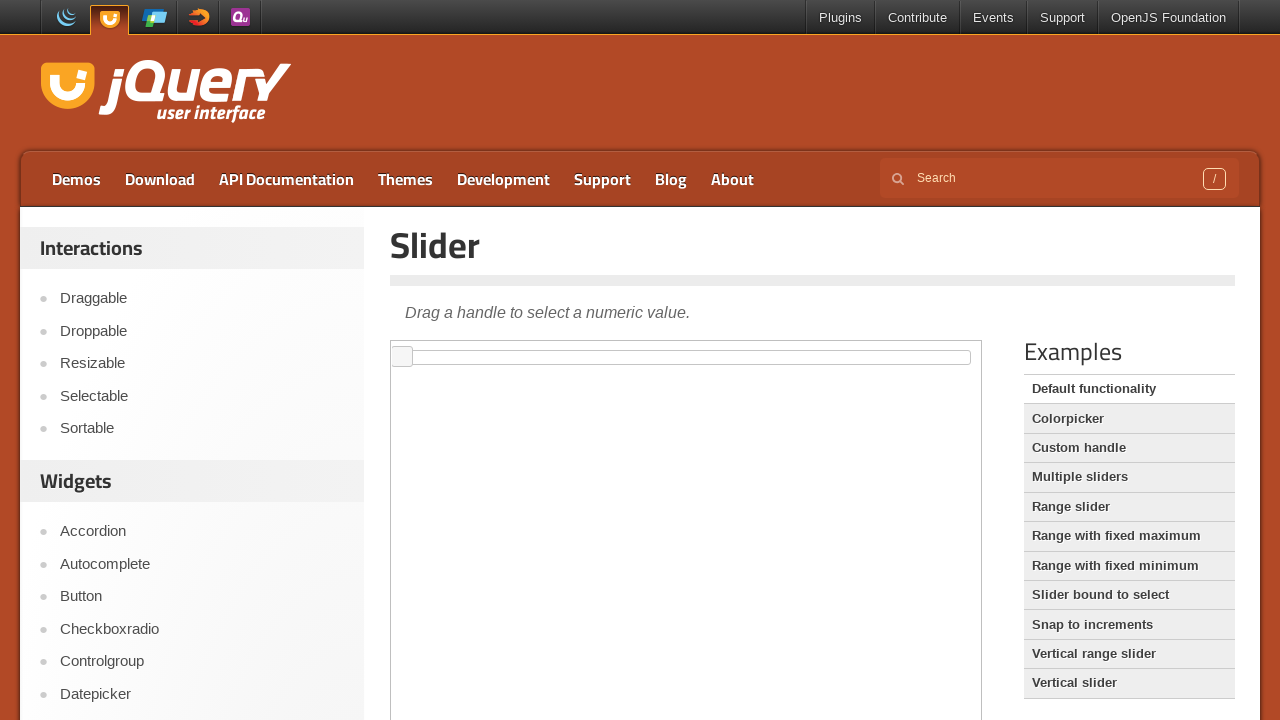

Located the demo frame containing the slider
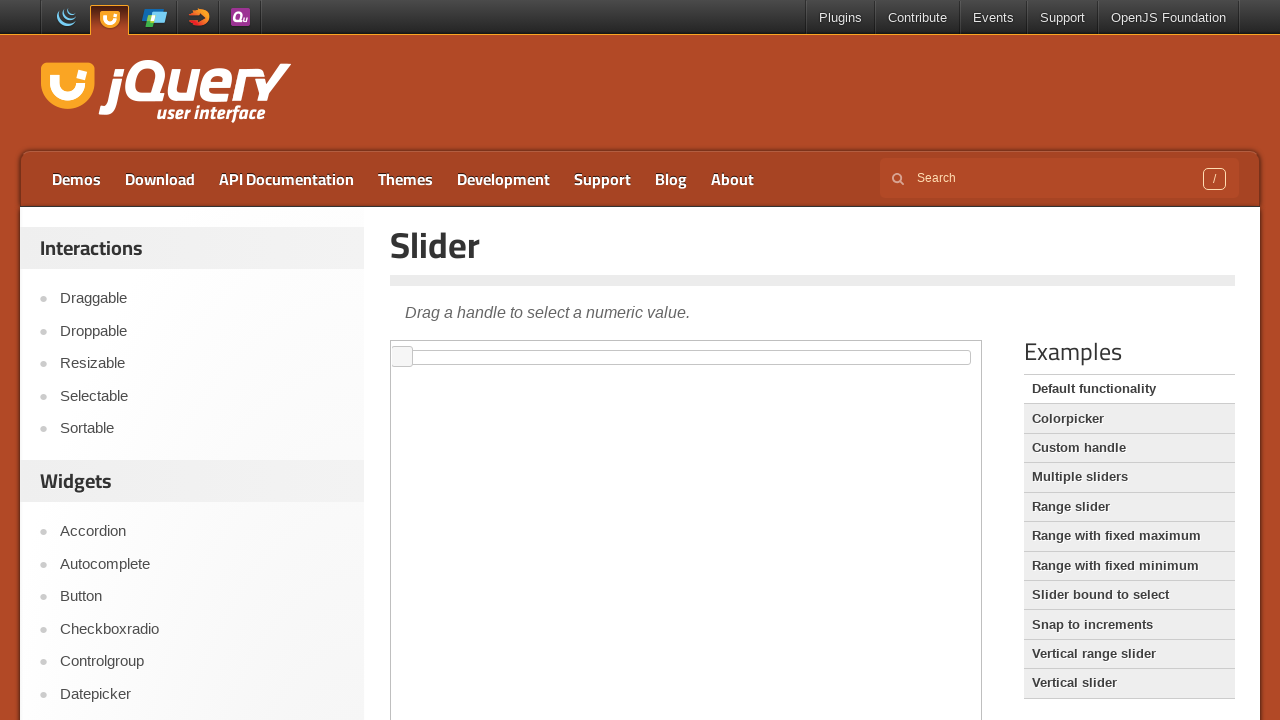

Located the slider handle element
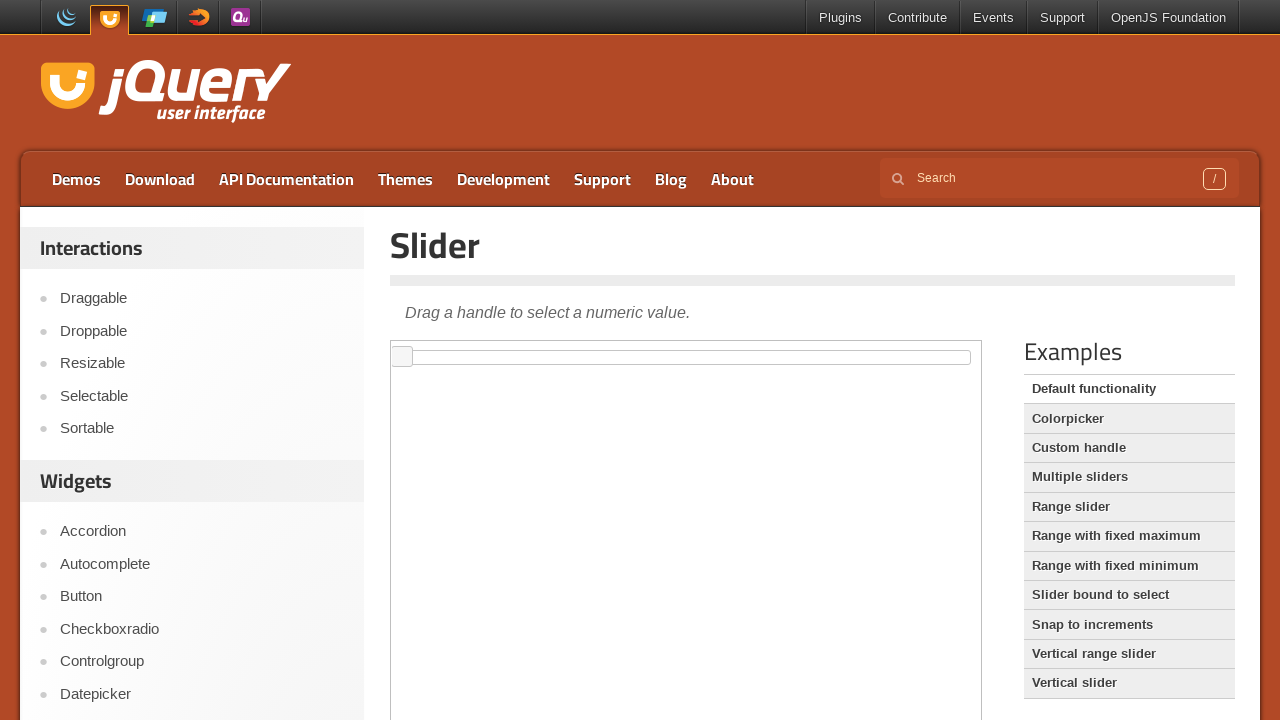

Dragged the slider handle 100 pixels to the right at (493, 347)
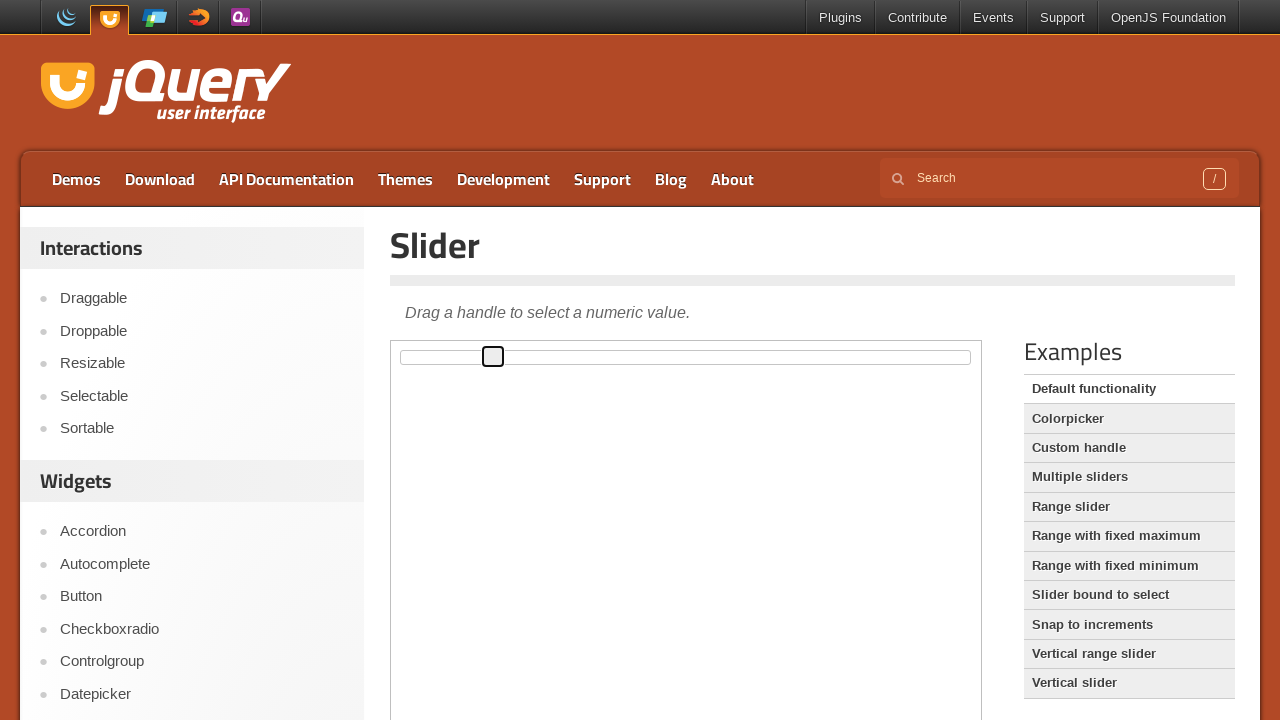

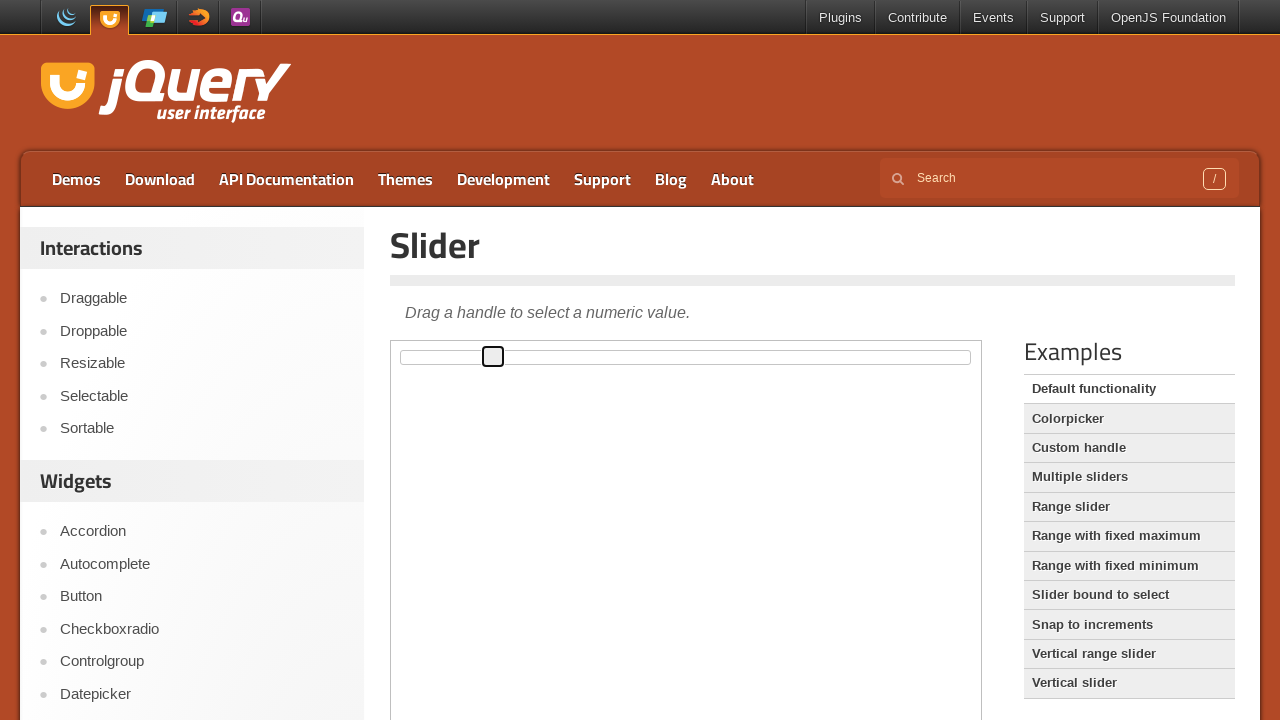